Tests radio button functionality by clicking the Hockey radio button and verifying it's selected, then iterates through all sport radio buttons clicking each one to verify they are all clickable and selectable.

Starting URL: https://practice.cydeo.com/radio_buttons

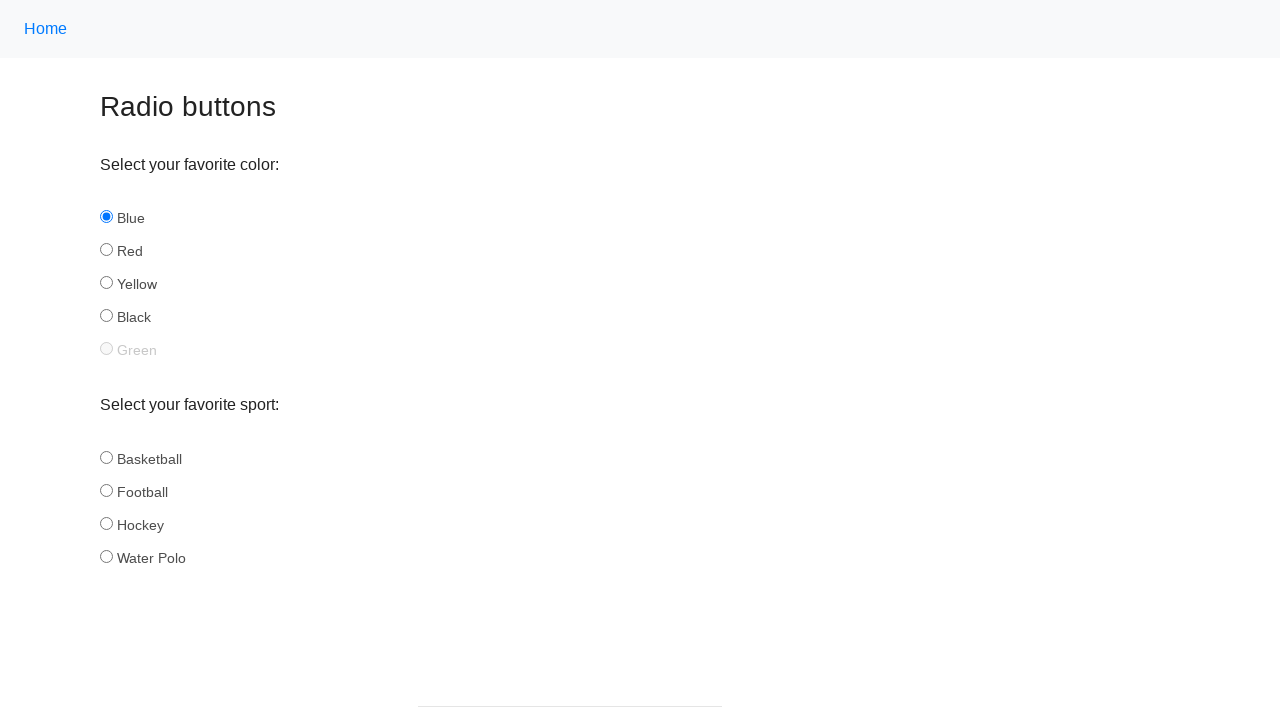

Clicked the Hockey radio button at (106, 523) on input#hockey
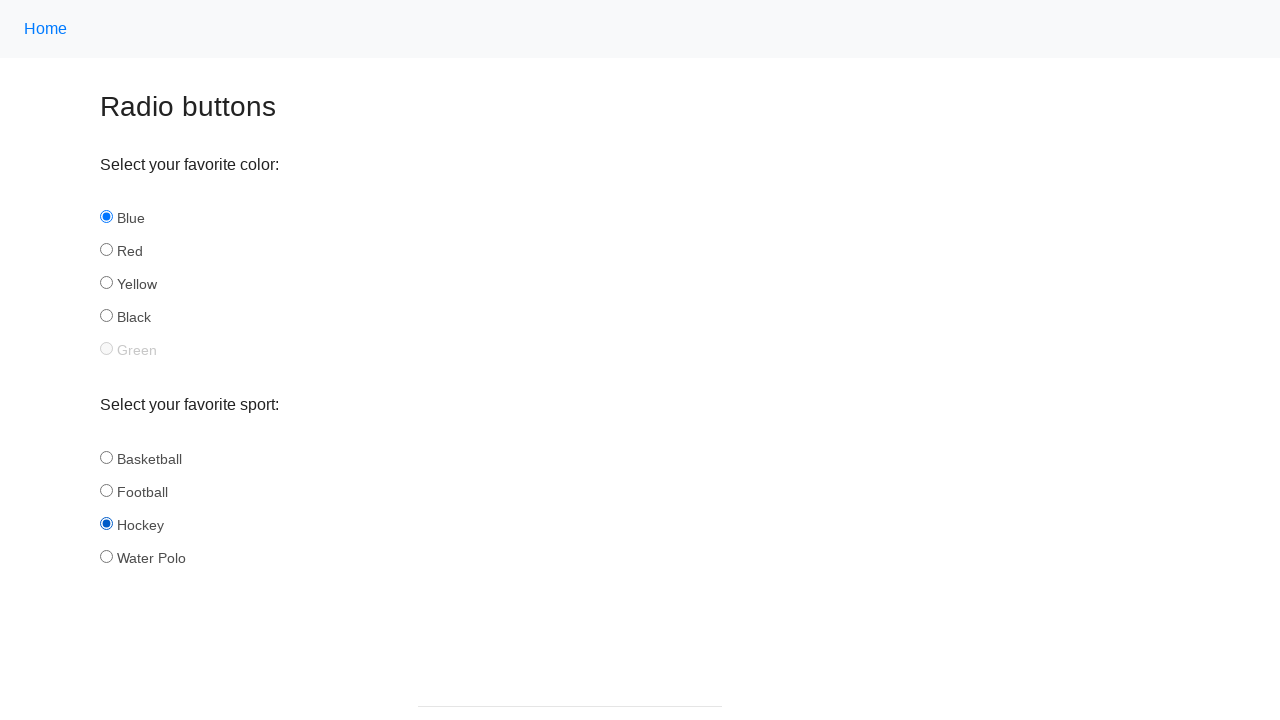

Verified Hockey radio button is selected
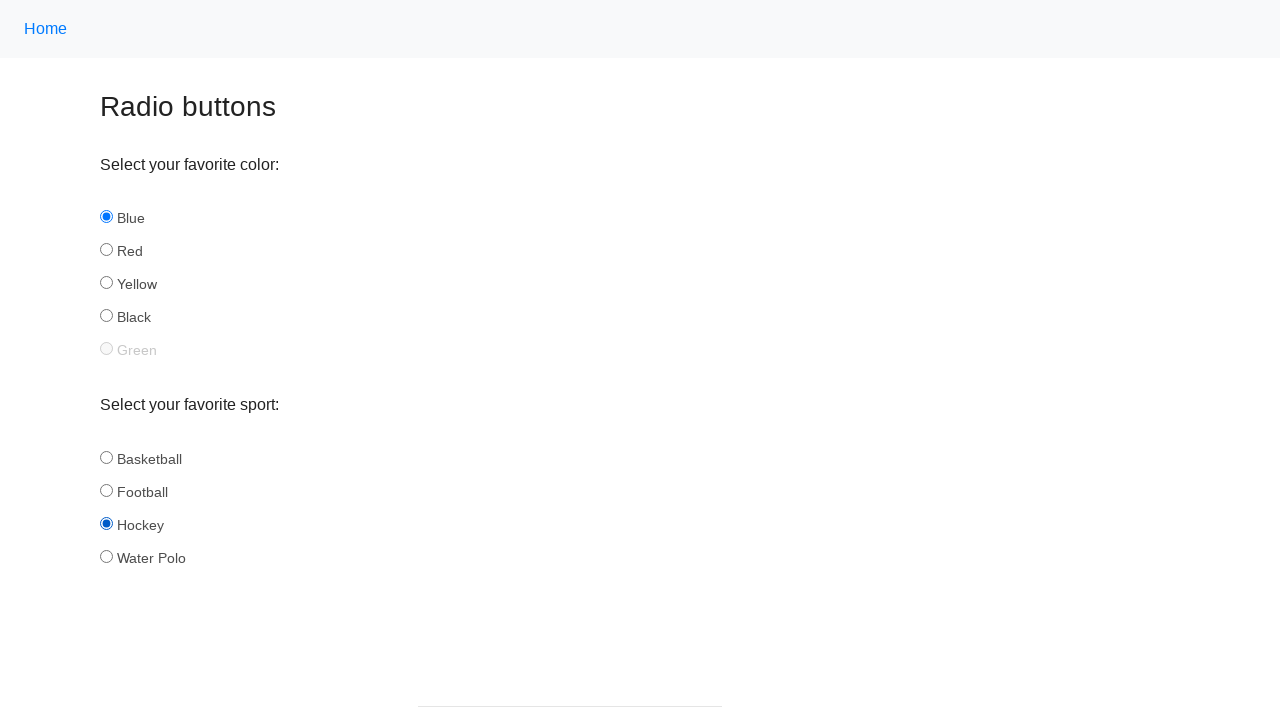

Retrieved all sport radio buttons
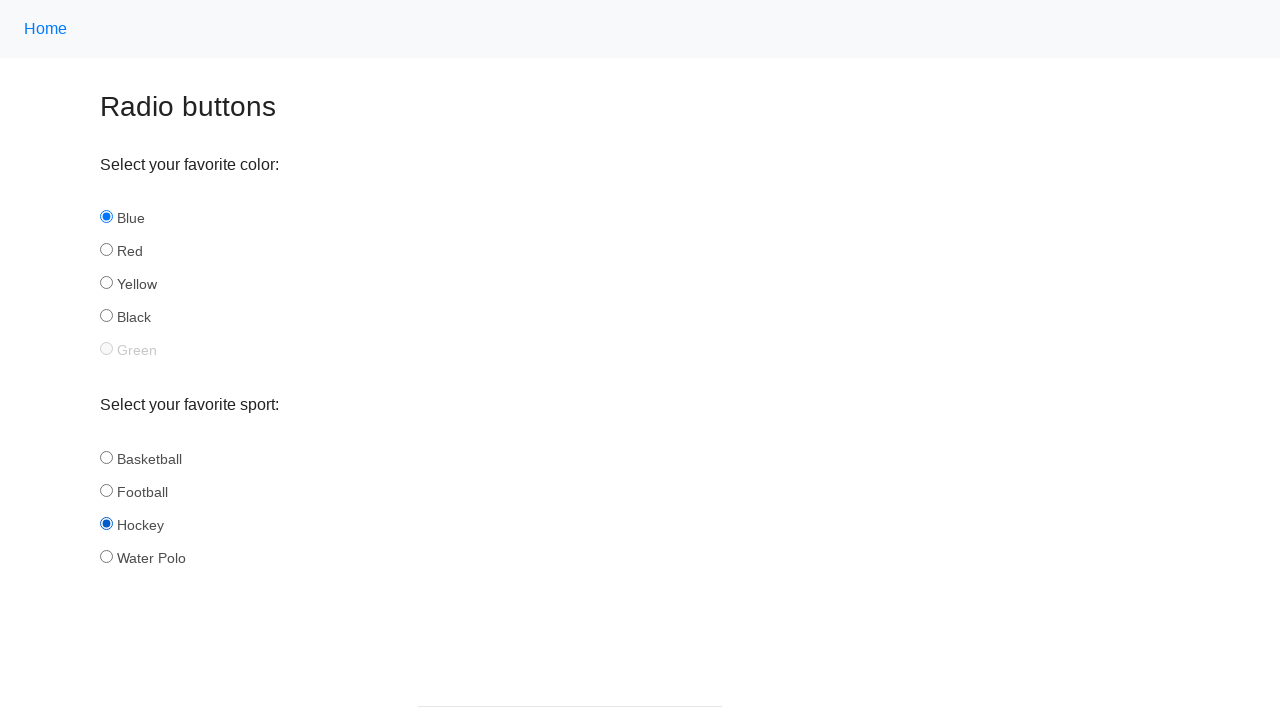

Clicked a sport radio button at (106, 457) on input[name='sport'] >> nth=0
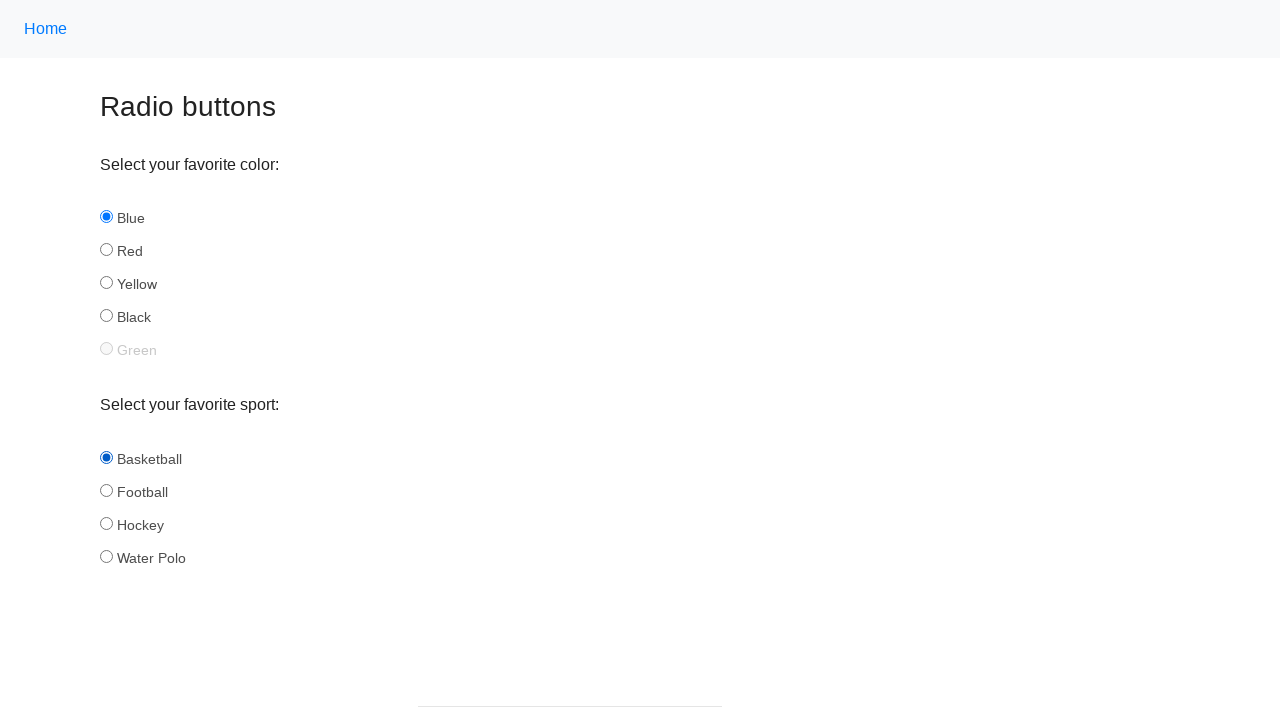

Verified the clicked radio button is now selected
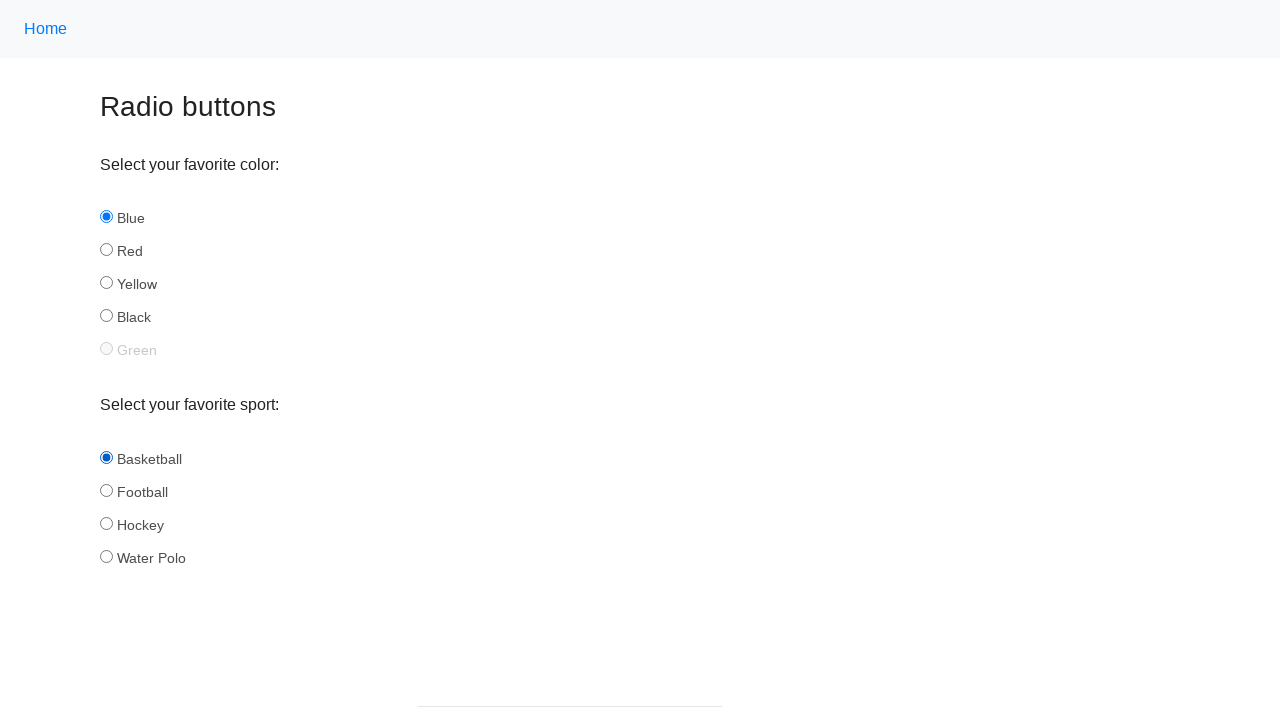

Clicked a sport radio button at (106, 490) on input[name='sport'] >> nth=1
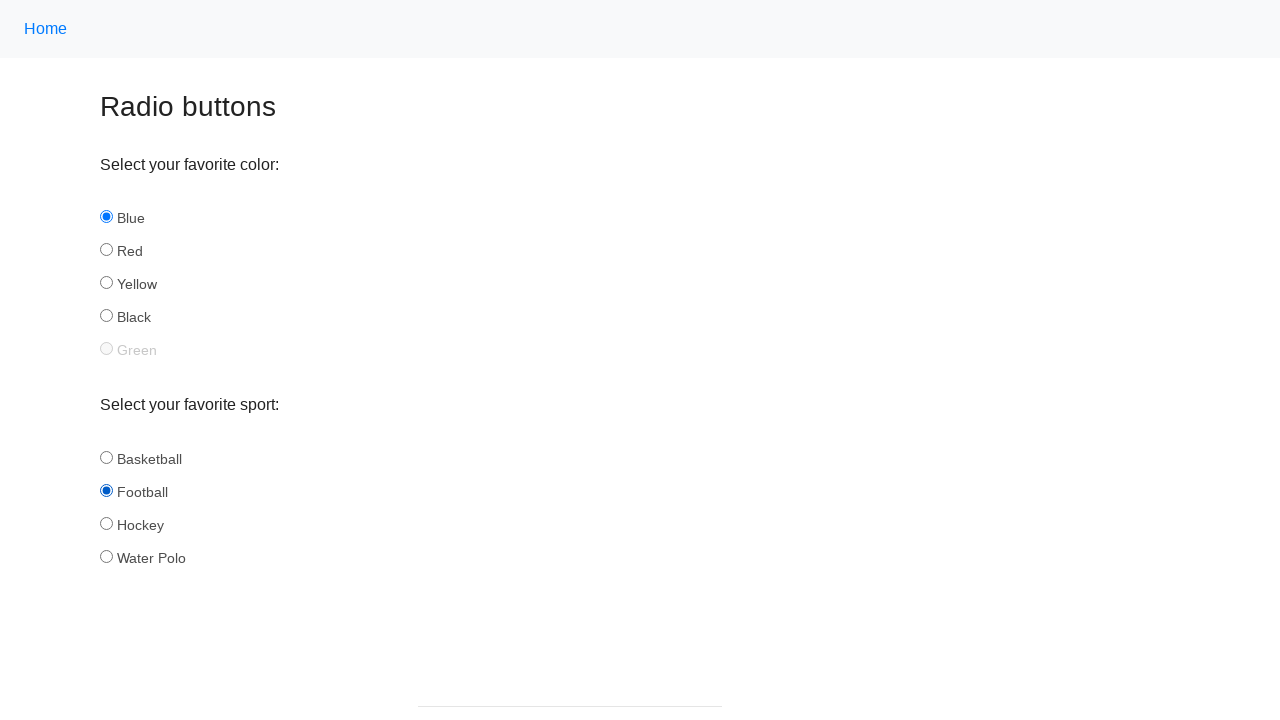

Verified the clicked radio button is now selected
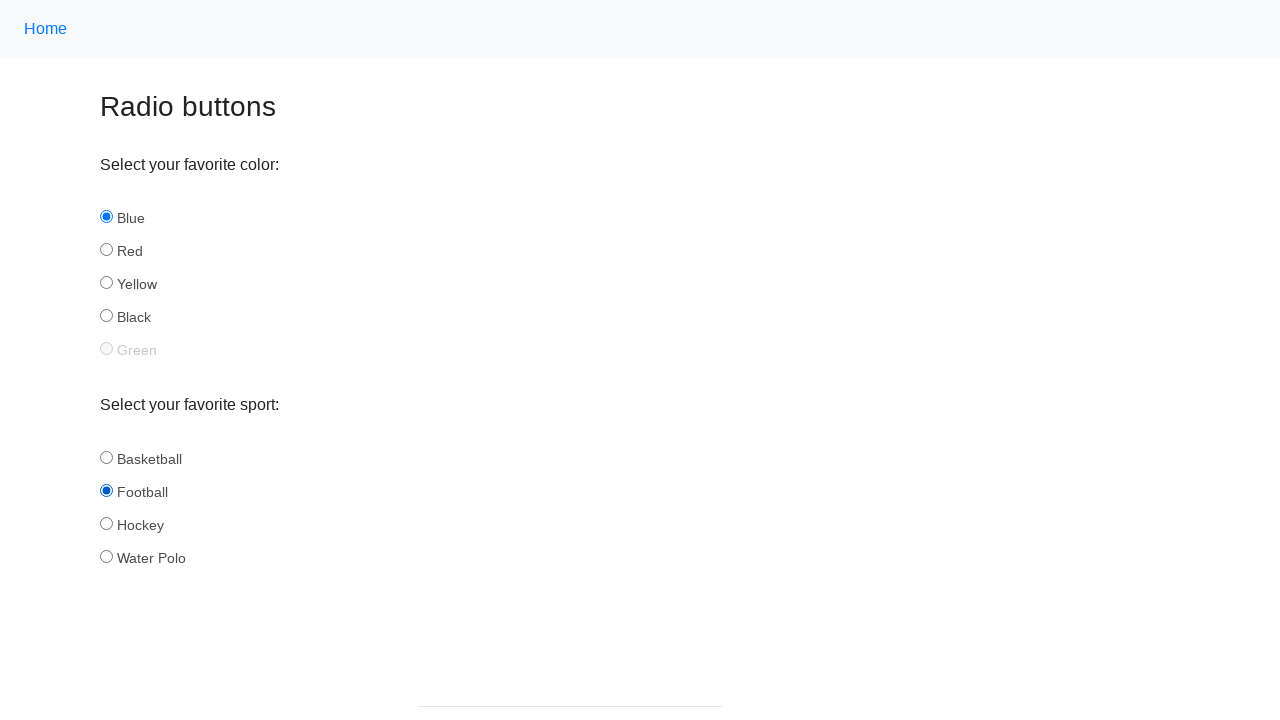

Clicked a sport radio button at (106, 523) on input[name='sport'] >> nth=2
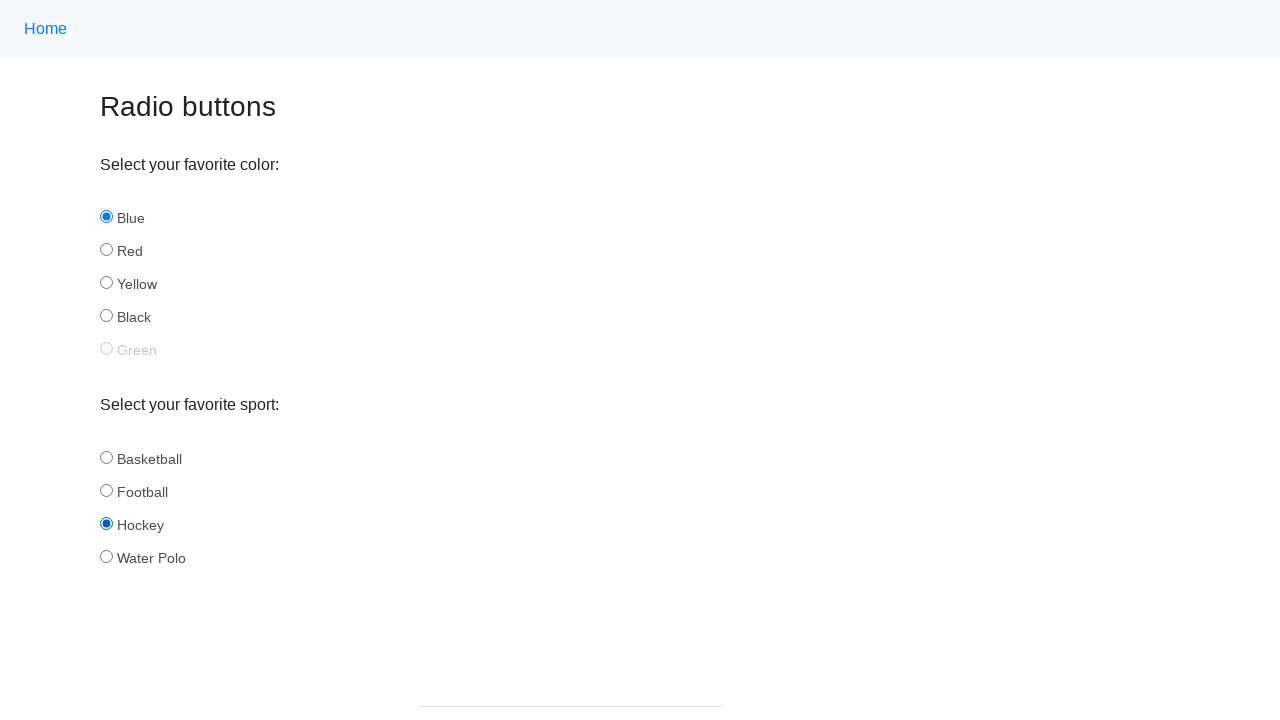

Verified the clicked radio button is now selected
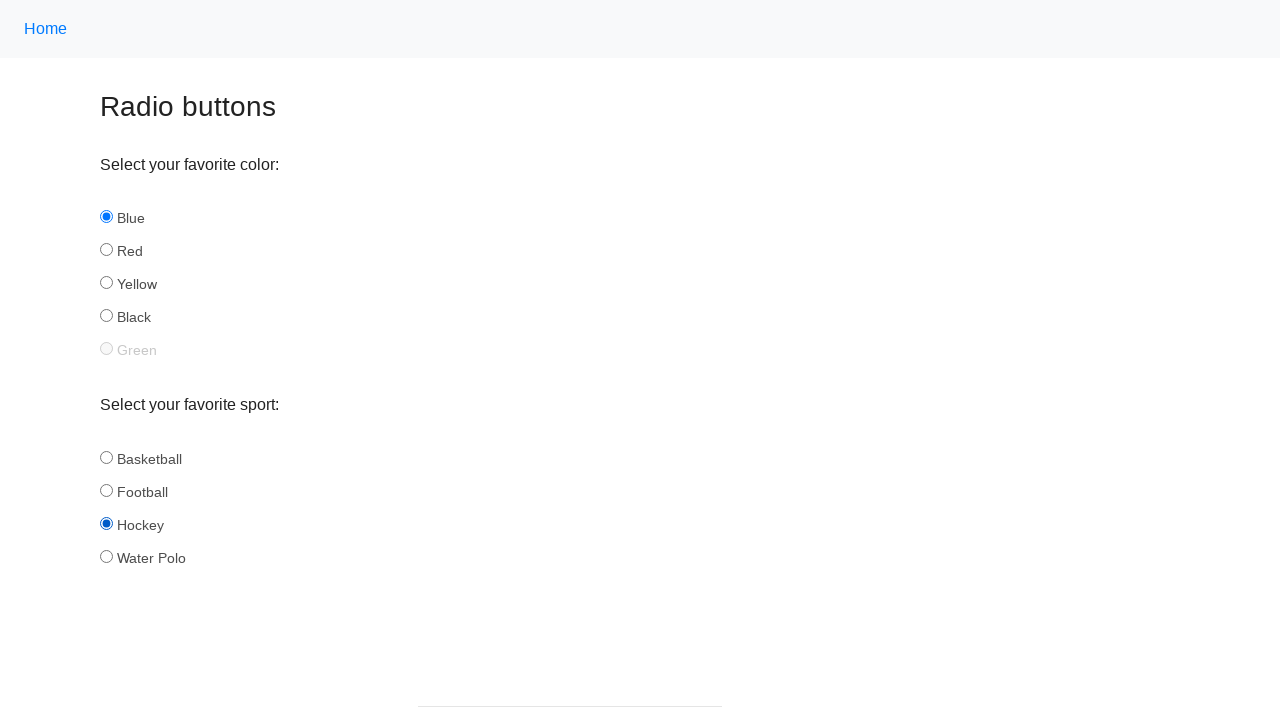

Clicked a sport radio button at (106, 556) on input[name='sport'] >> nth=3
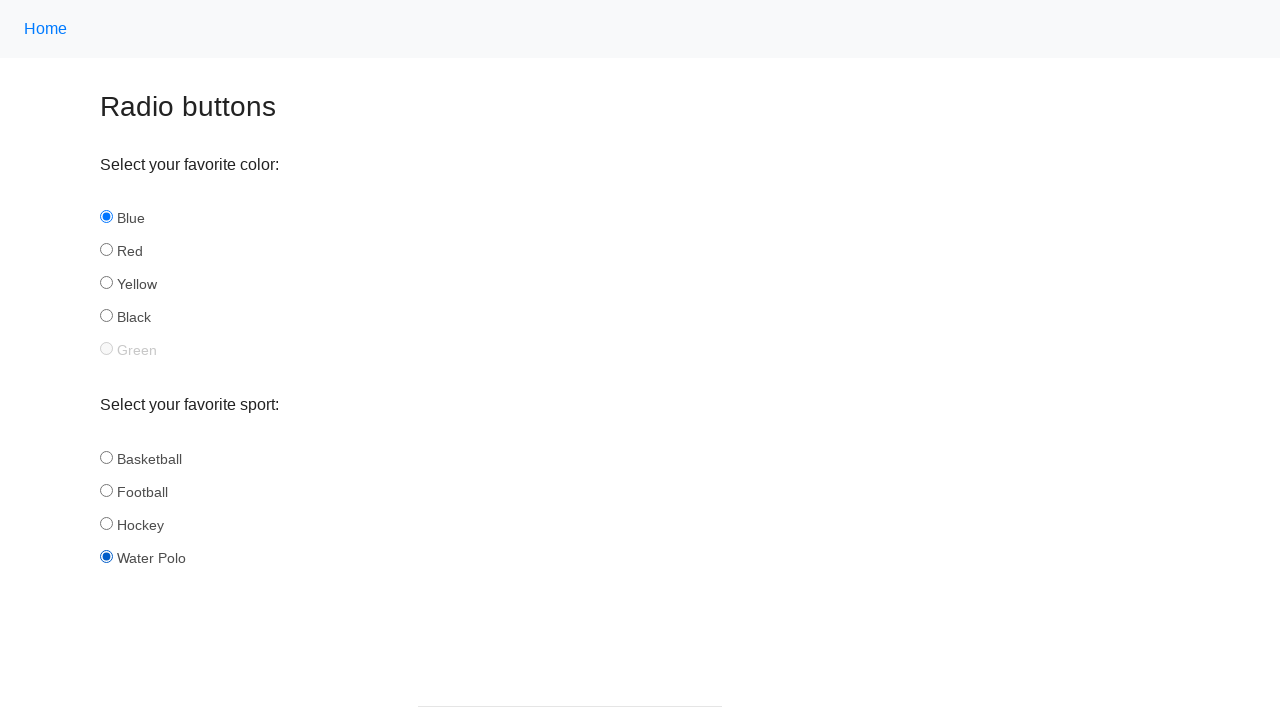

Verified the clicked radio button is now selected
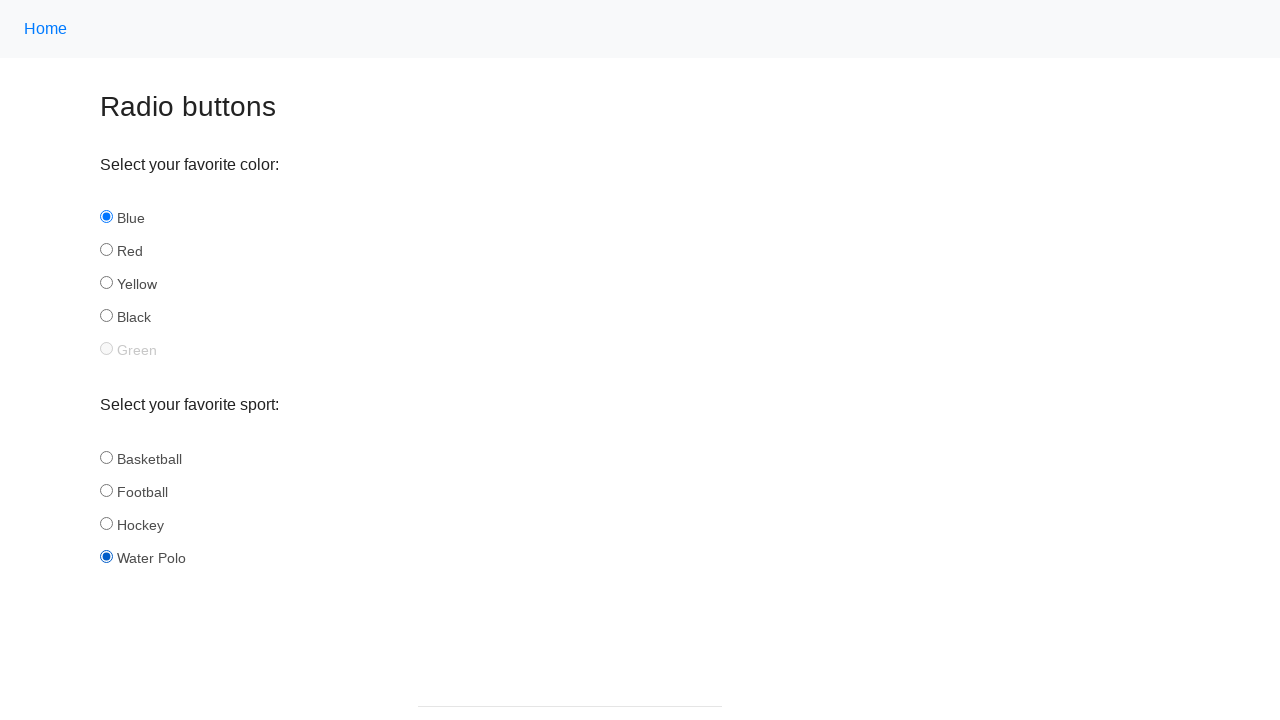

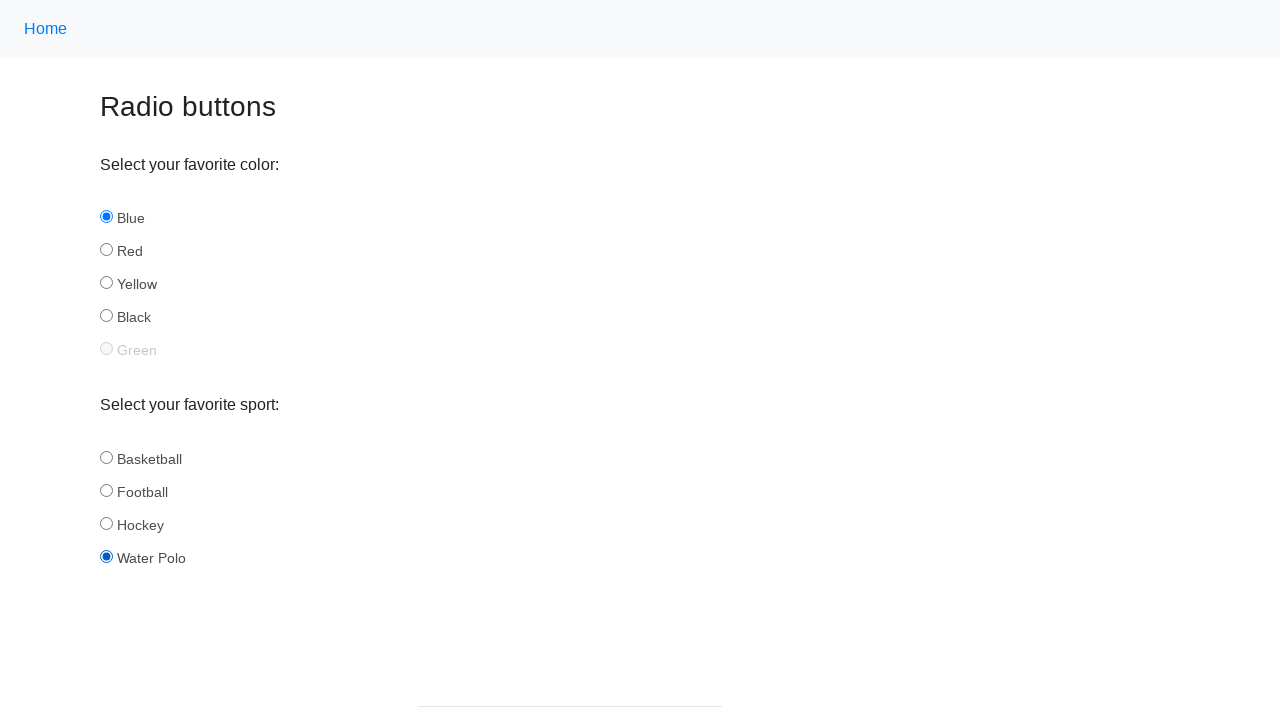